Tests dropdown selection functionality by selecting options using different methods (index, value, visible text) and verifying all dropdown options

Starting URL: https://the-internet.herokuapp.com/dropdown

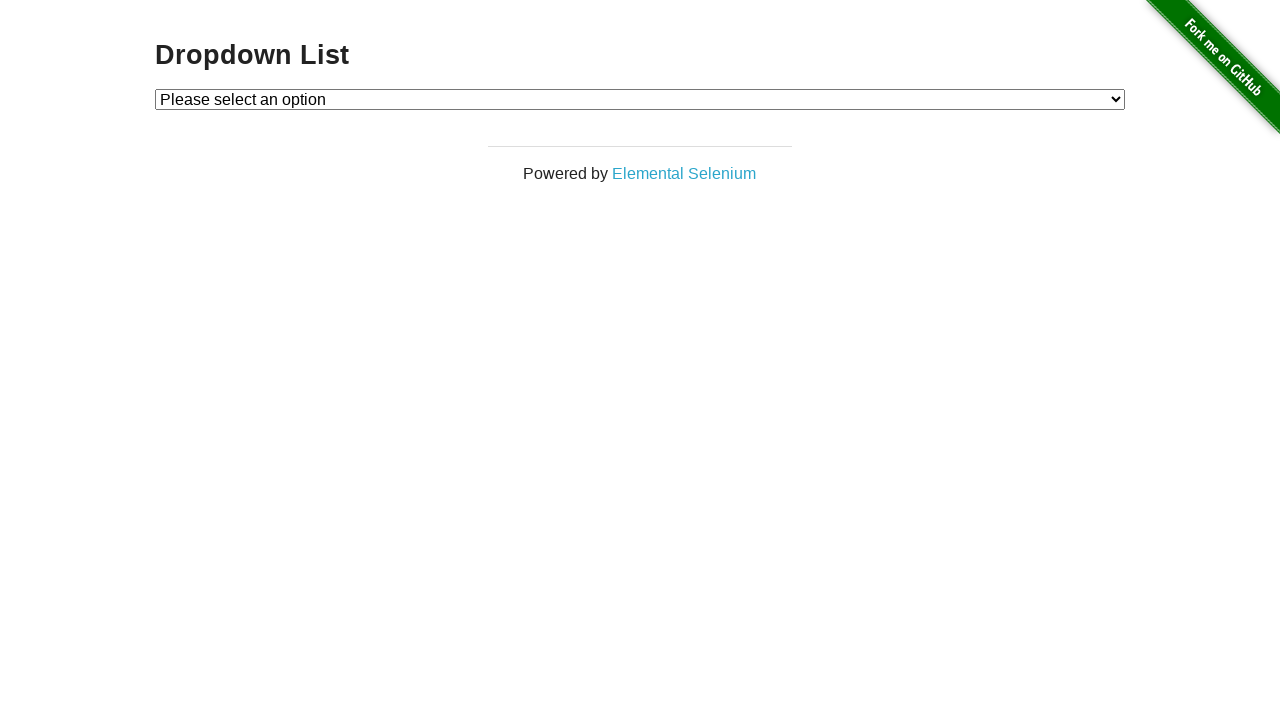

Selected dropdown option by index 1 on select#dropdown
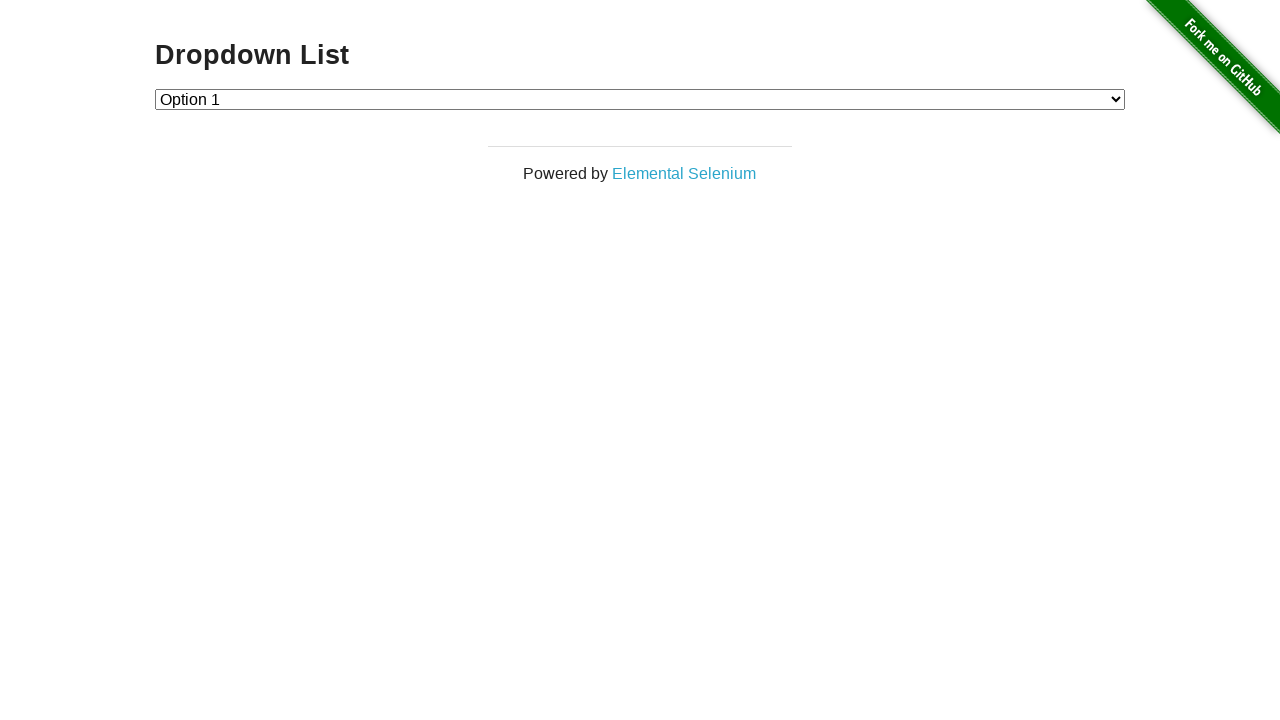

Selected dropdown option by value '2' on select#dropdown
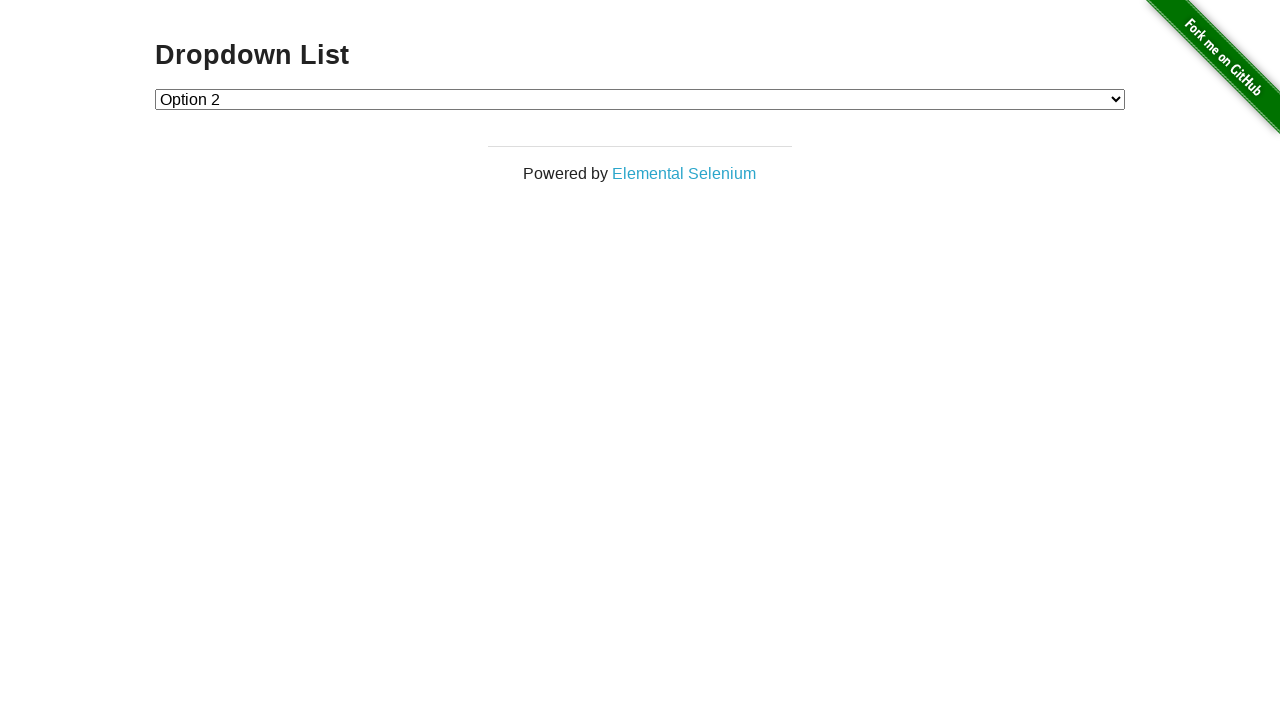

Selected dropdown option by visible text 'Option 1' on select#dropdown
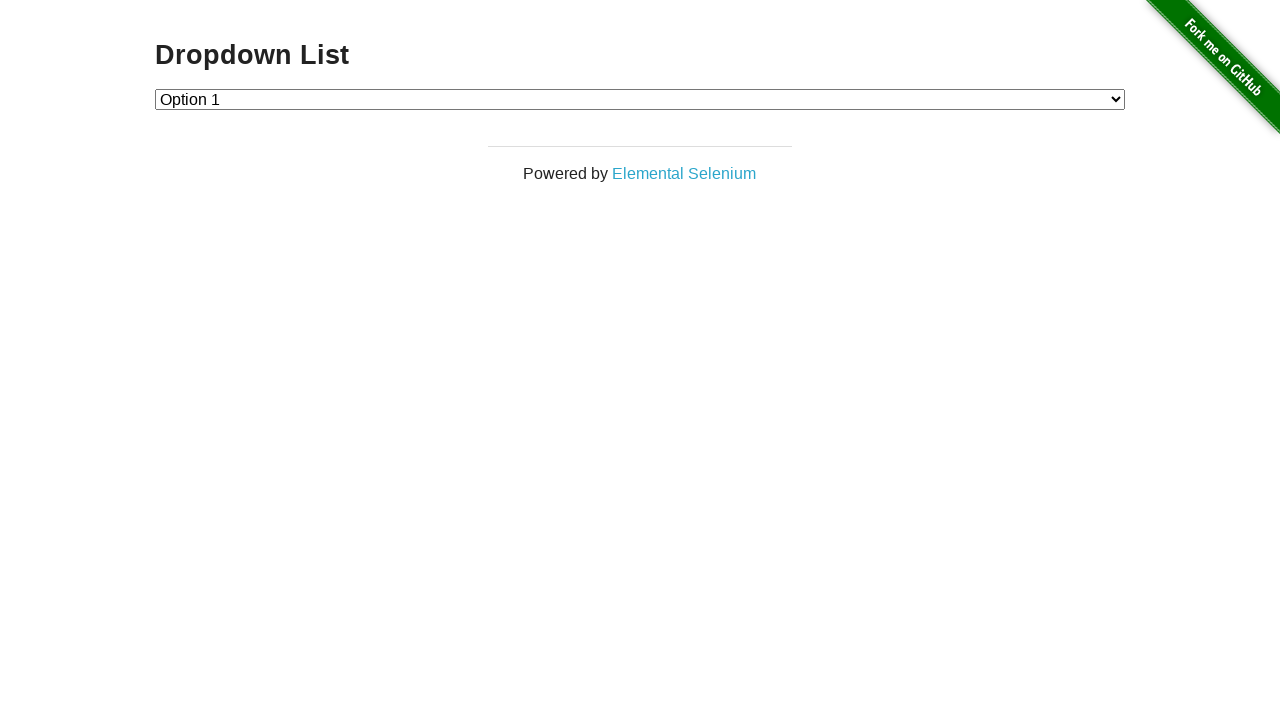

Retrieved all dropdown options for verification
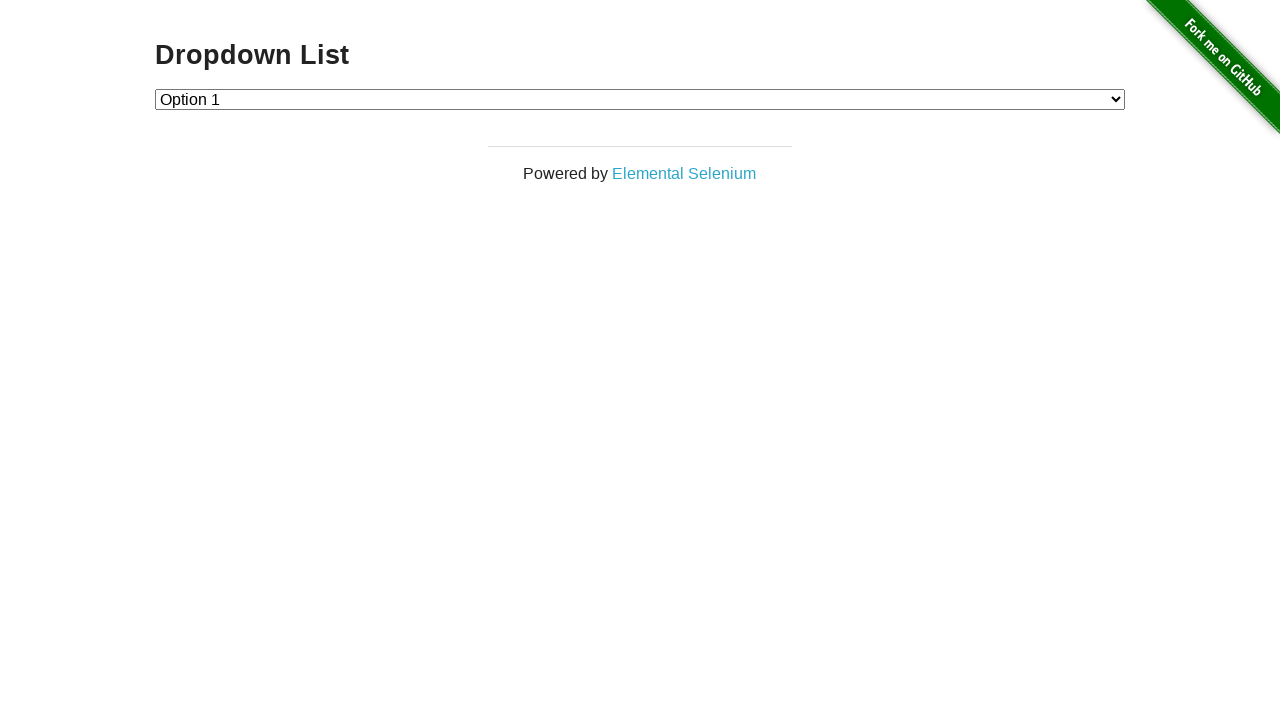

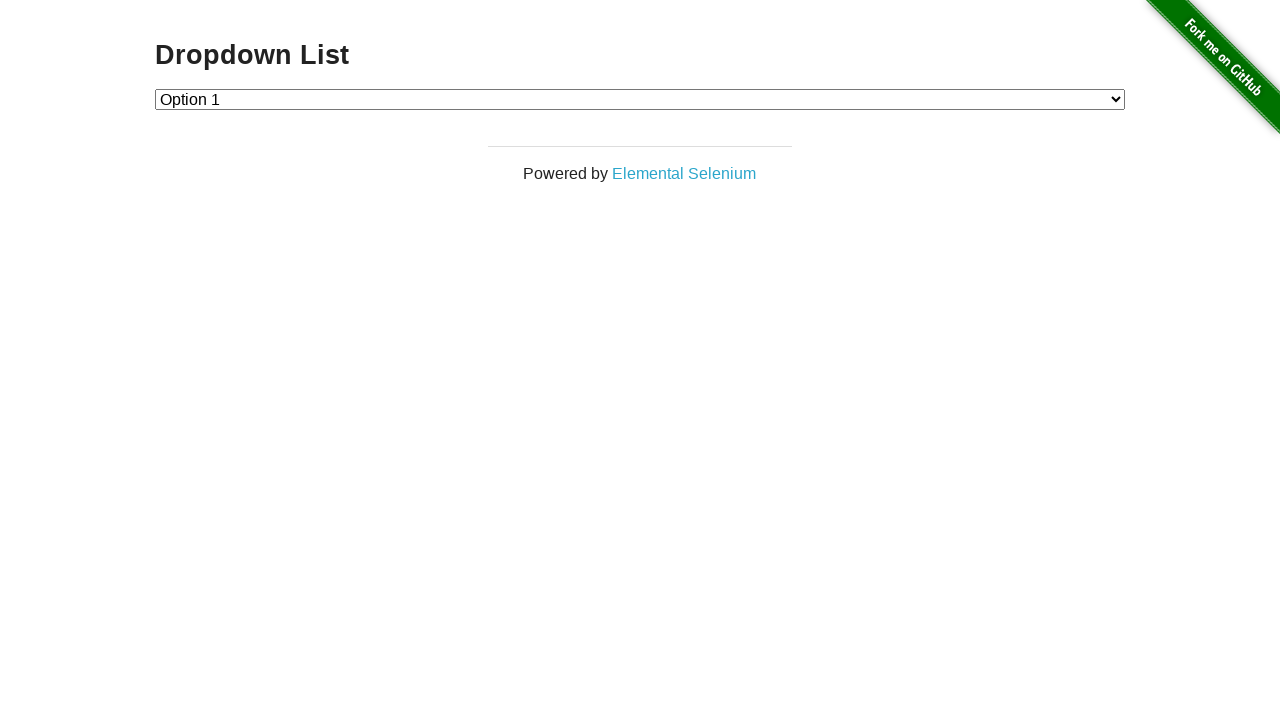